Tests JavaScript alert handling by navigating to the JavaScript Alerts page, clicking a button to trigger a JS alert, accepting the alert, and verifying the result message.

Starting URL: https://the-internet.herokuapp.com

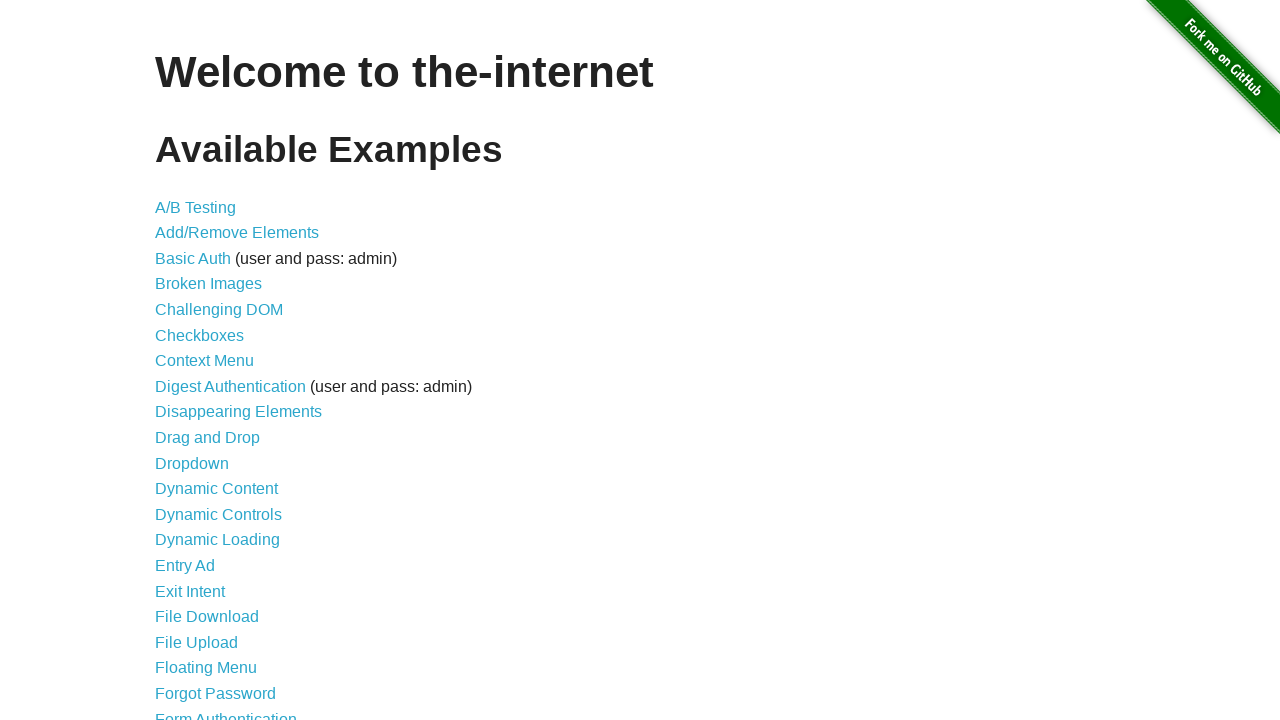

Clicked on 'JavaScript Alerts' link at (214, 361) on text=JavaScript Alerts
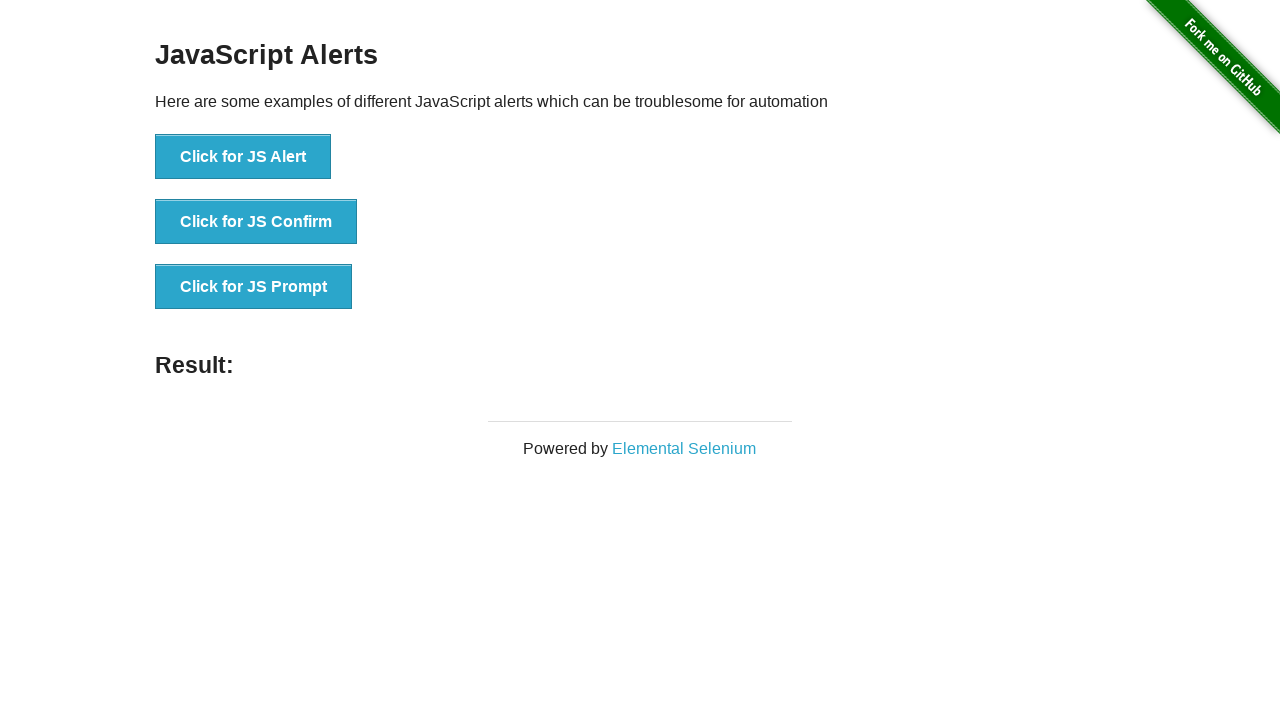

Clicked the JS Alert button at (243, 157) on xpath=//button[.='Click for JS Alert']
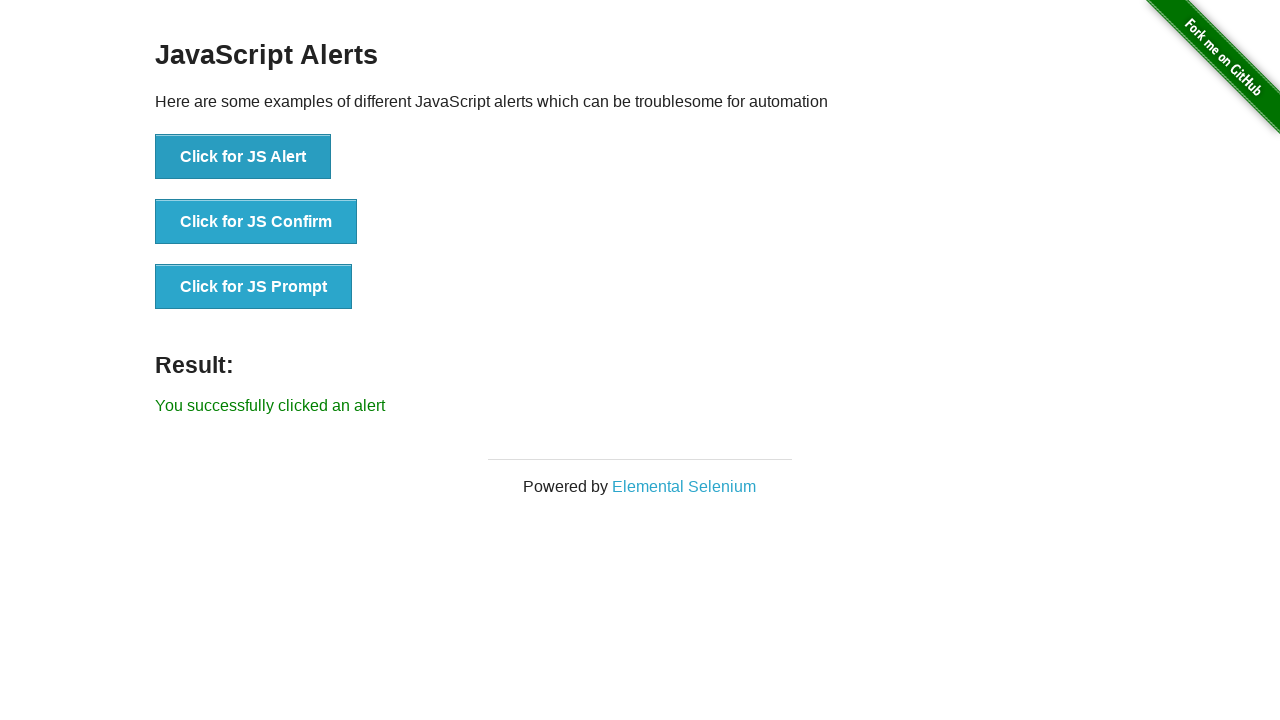

Set up dialog handler to accept alerts
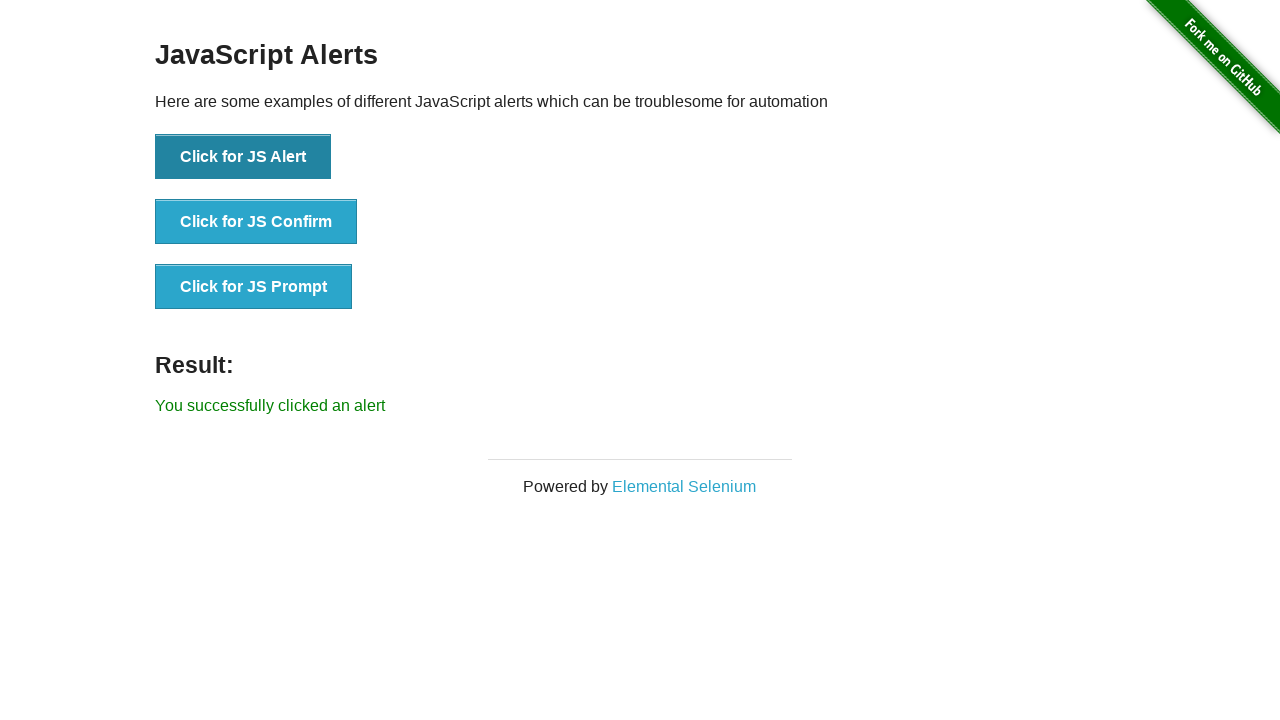

Clicked JS Alert button to trigger alert at (243, 157) on xpath=//button[.='Click for JS Alert']
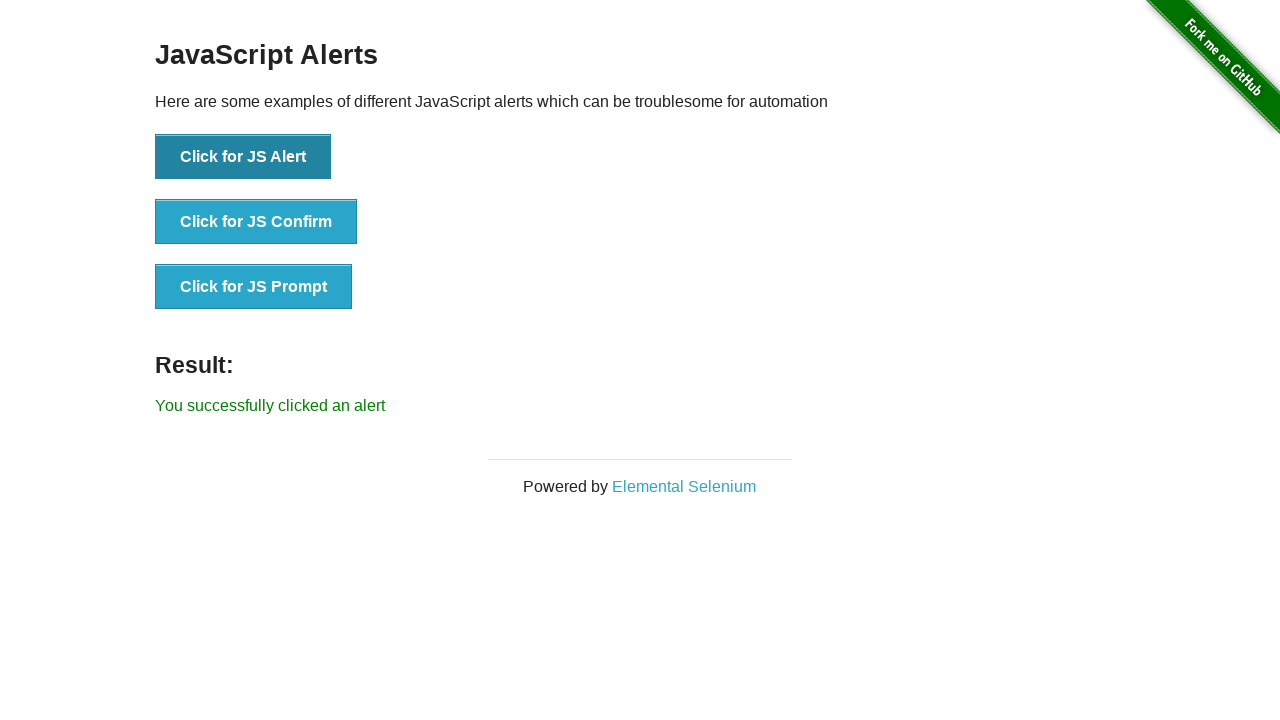

Retrieved result message text
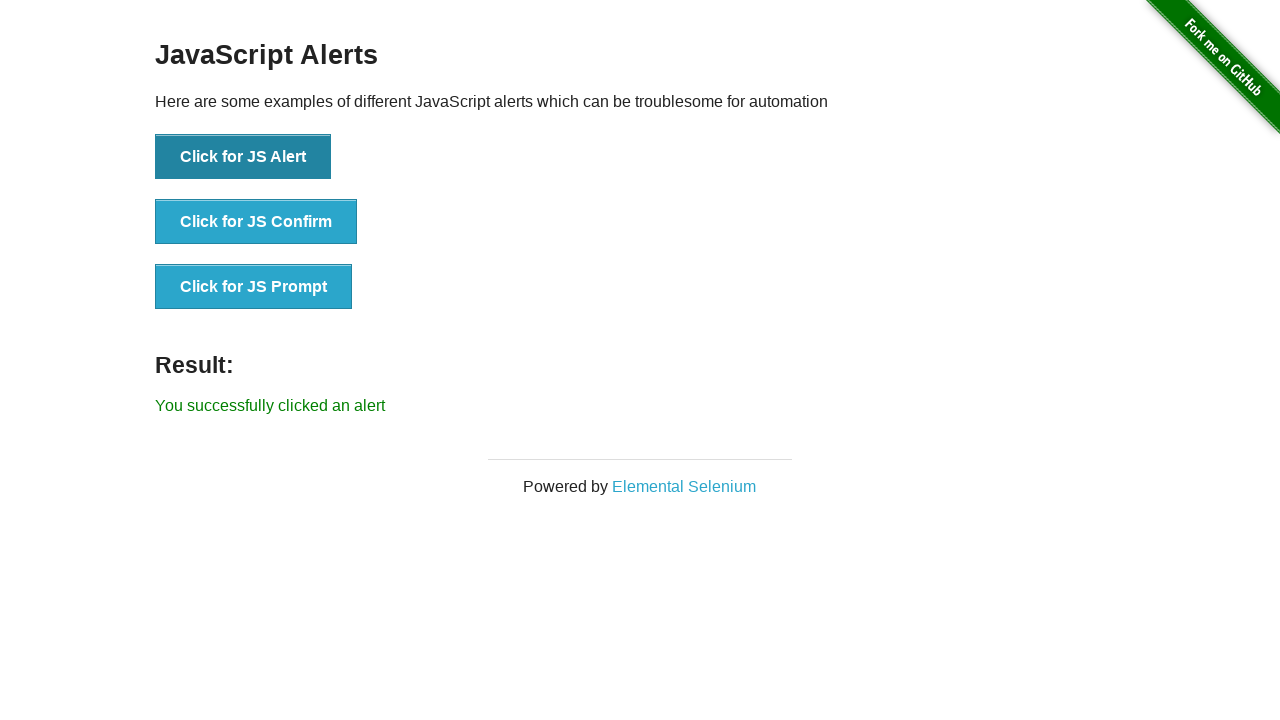

Verified result message matches expected text 'You successfully clicked an alert'
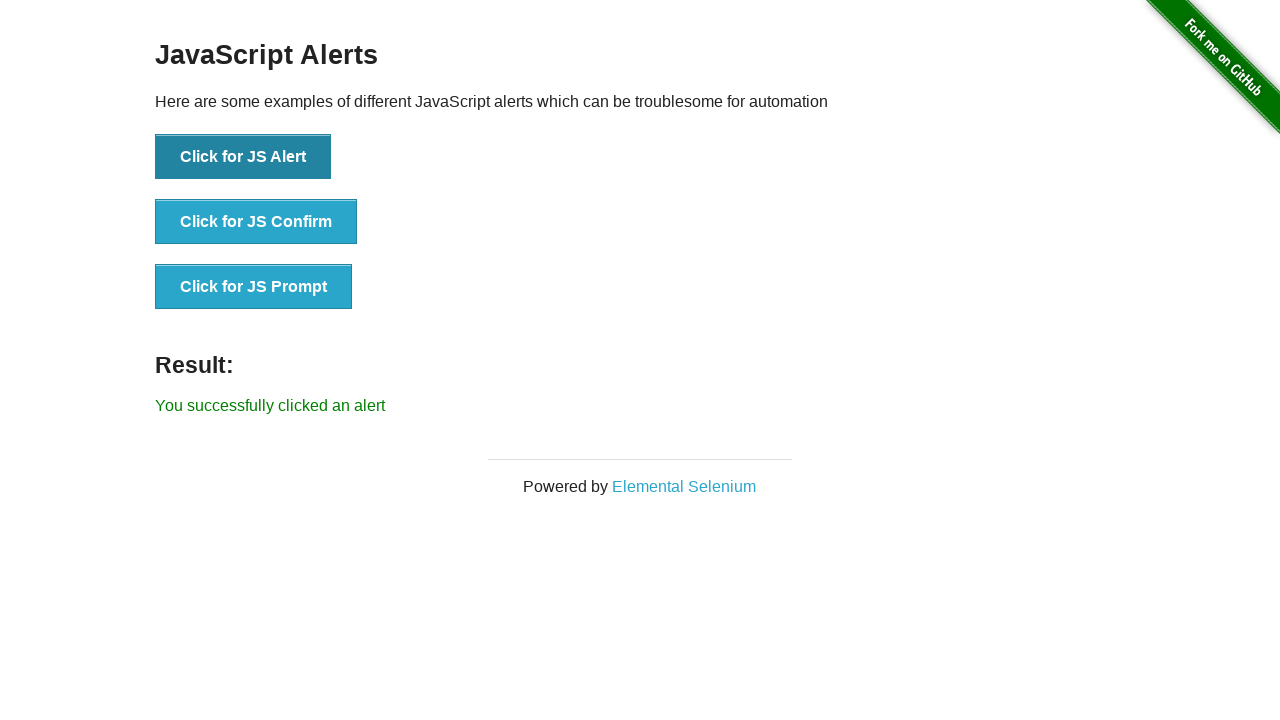

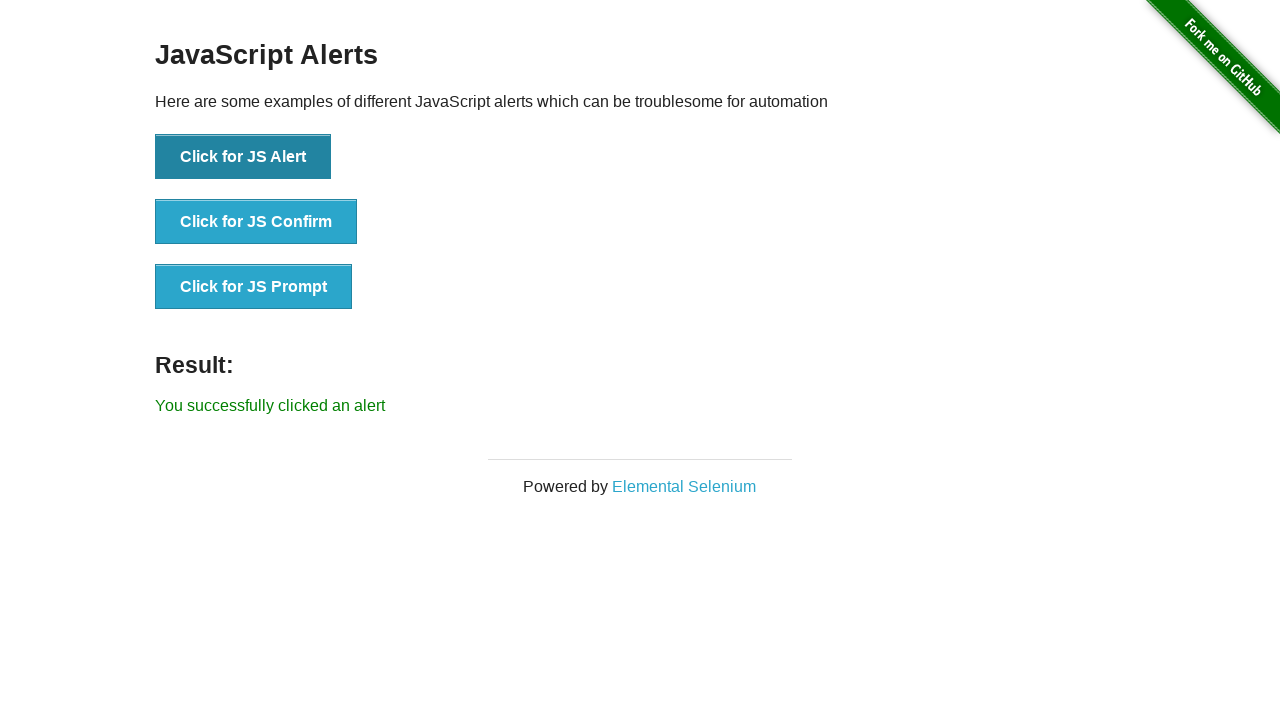